Tests AJAX functionality by clicking a button and verifying that AJAX content loads correctly

Starting URL: https://www.w3schools.com/js/js_ajax_intro.asp

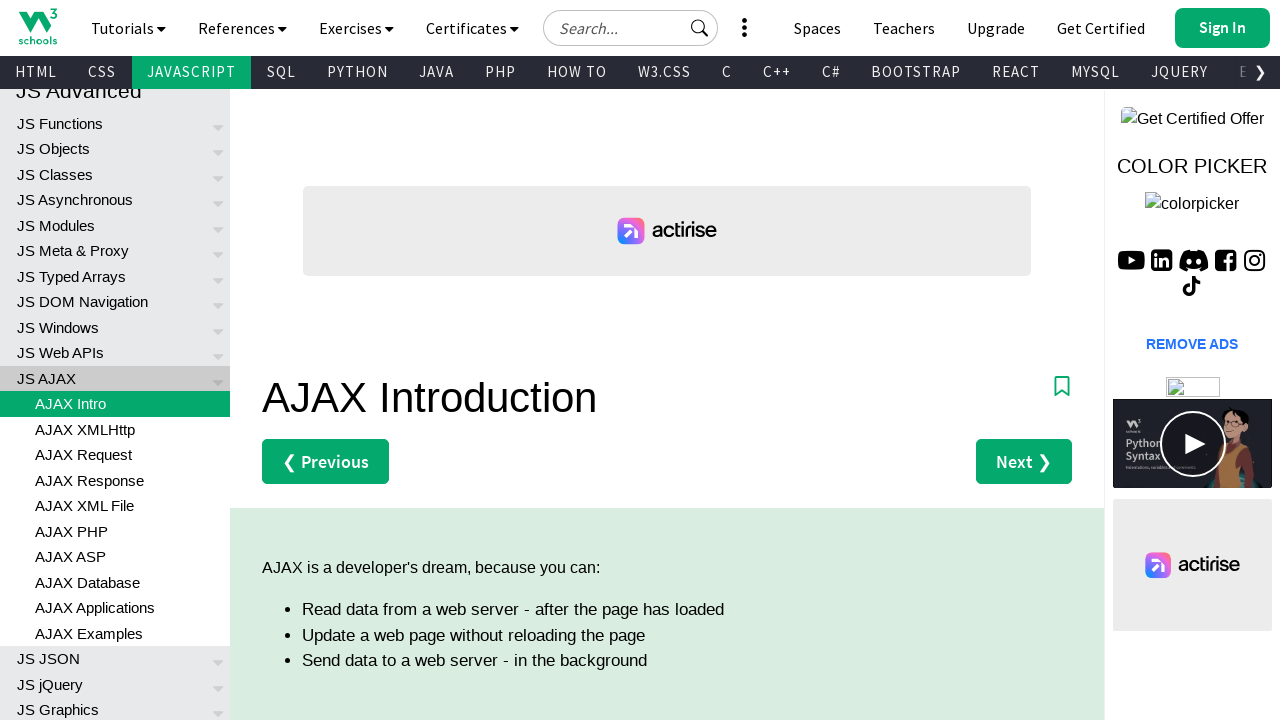

Navigated to AJAX intro page
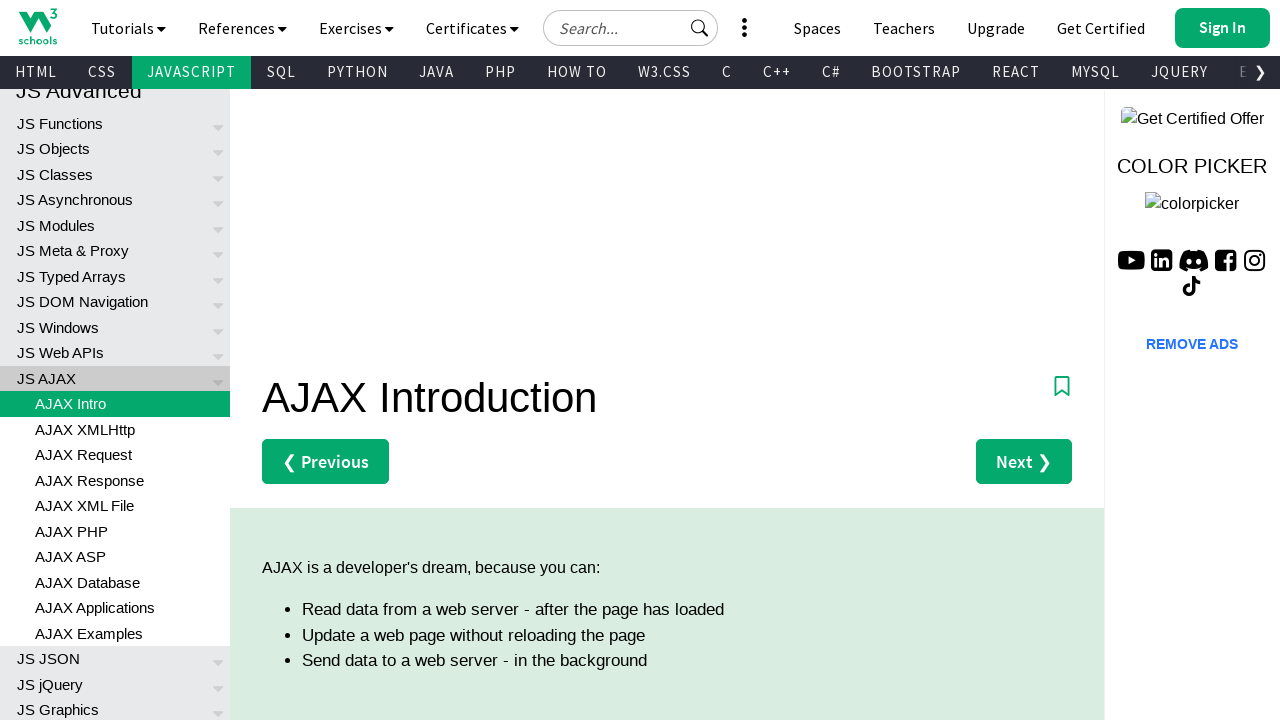

Clicked button to trigger AJAX request at (344, 360) on #demo button
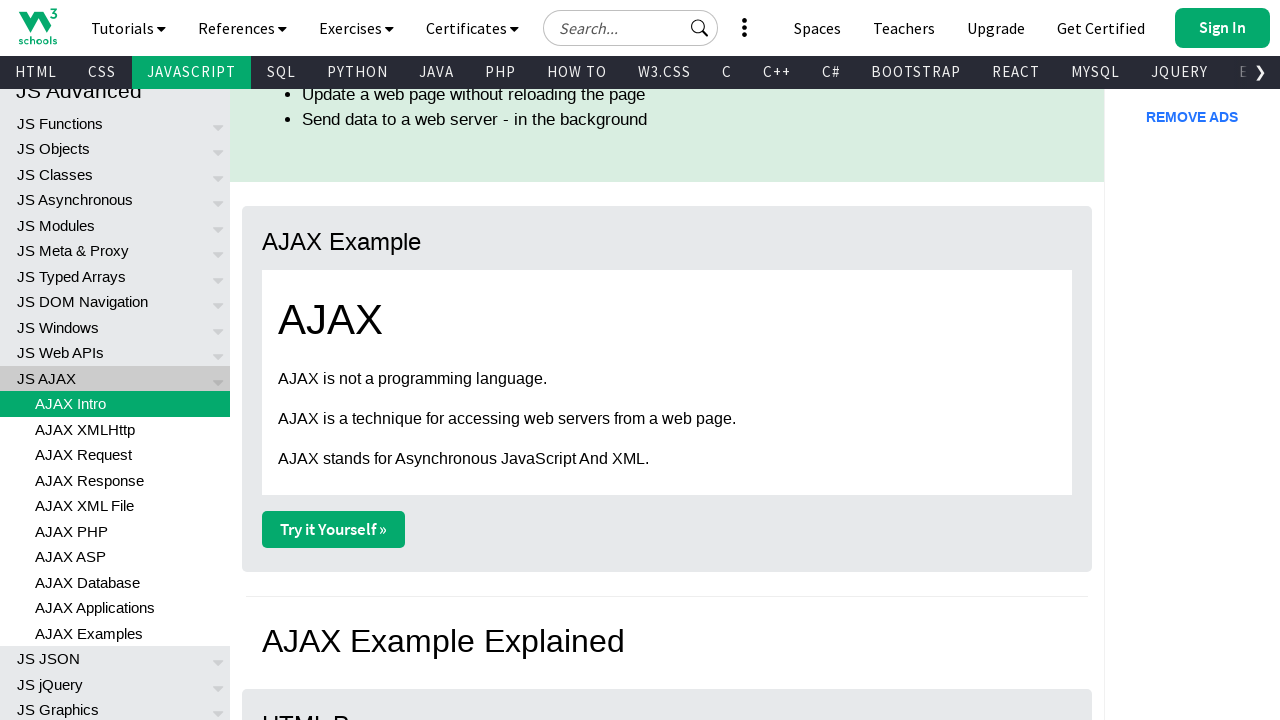

Waited for AJAX response heading to appear
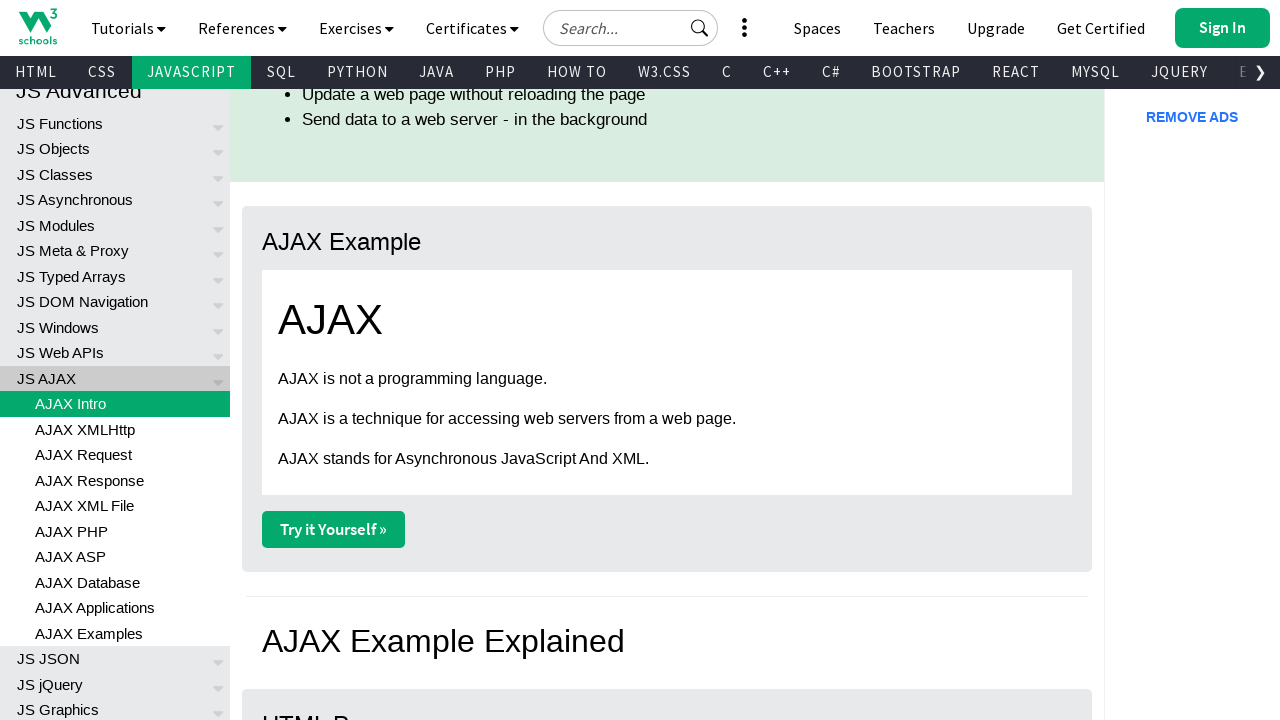

Located the heading element
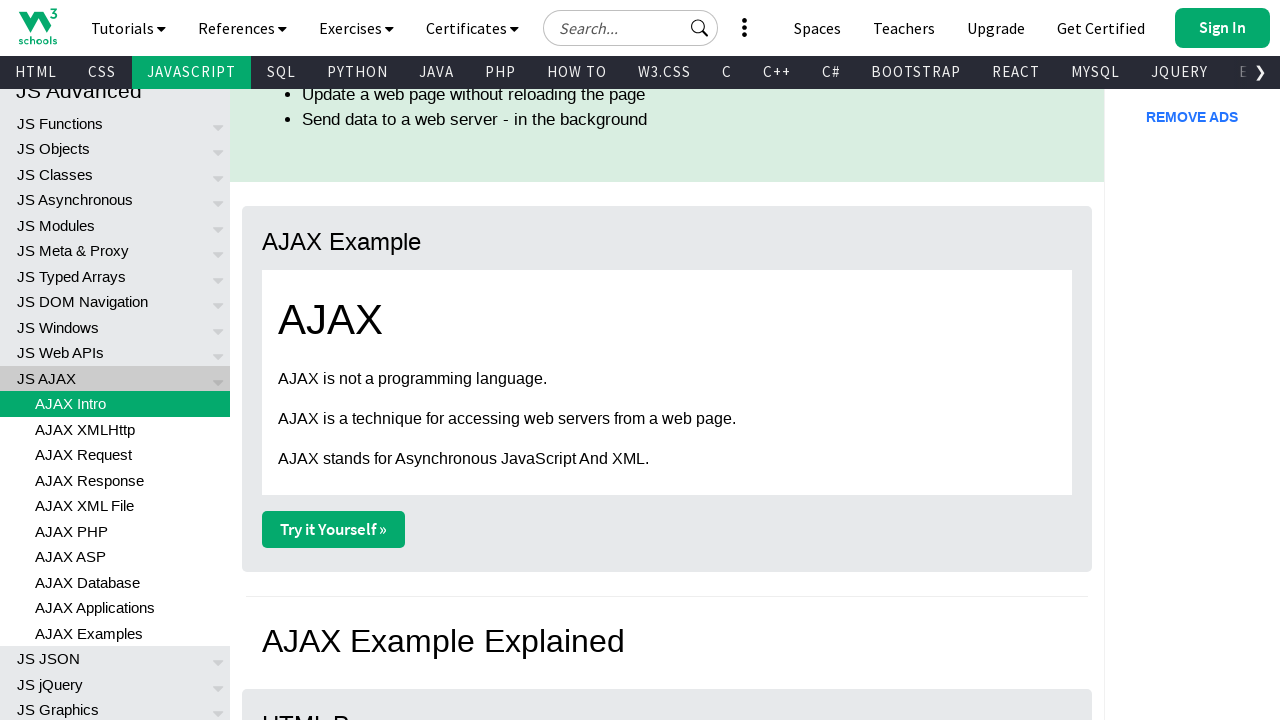

Verified heading text content equals 'AJAX'
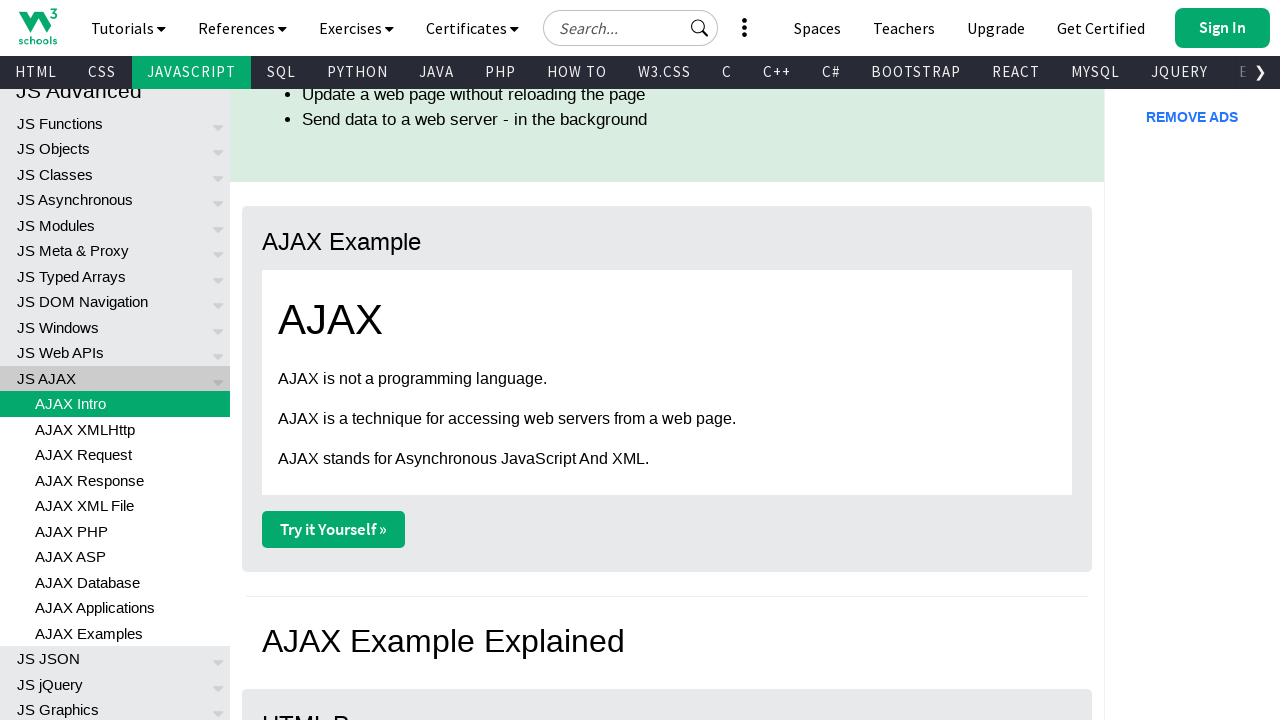

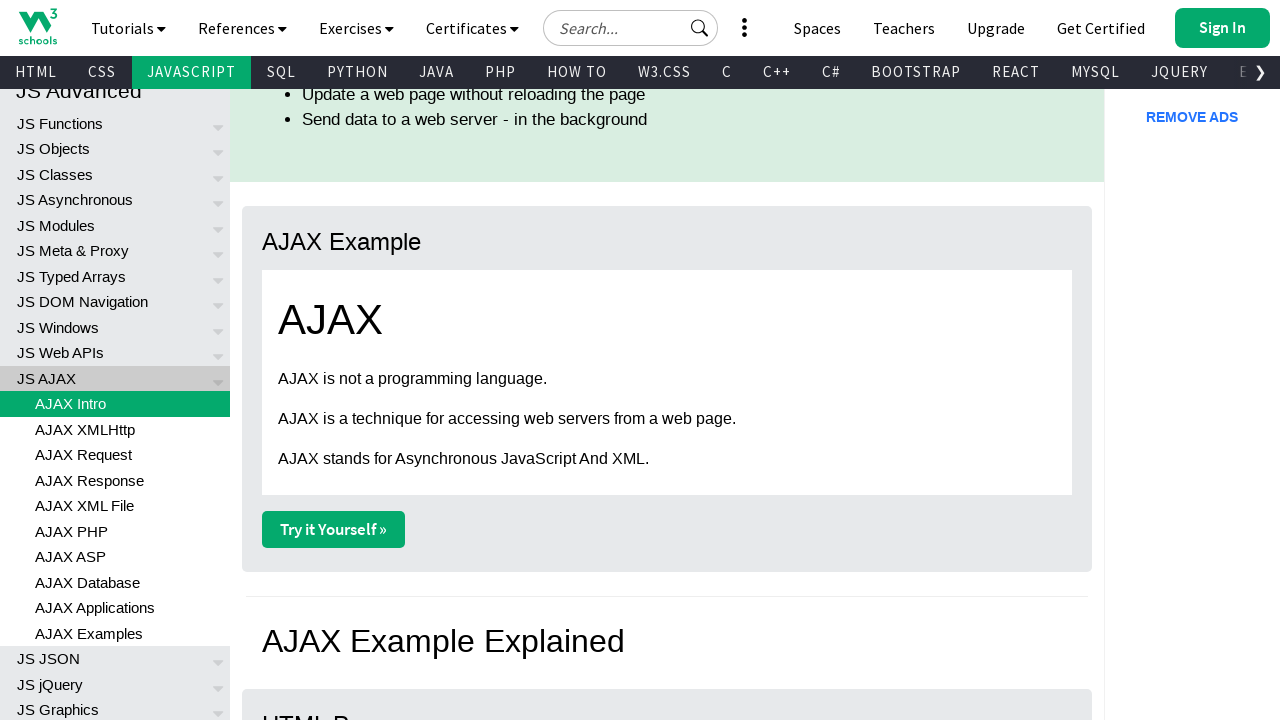